Tests sorting the Due column in descending order by clicking the column header twice and verifying the values are sorted correctly

Starting URL: http://the-internet.herokuapp.com/tables

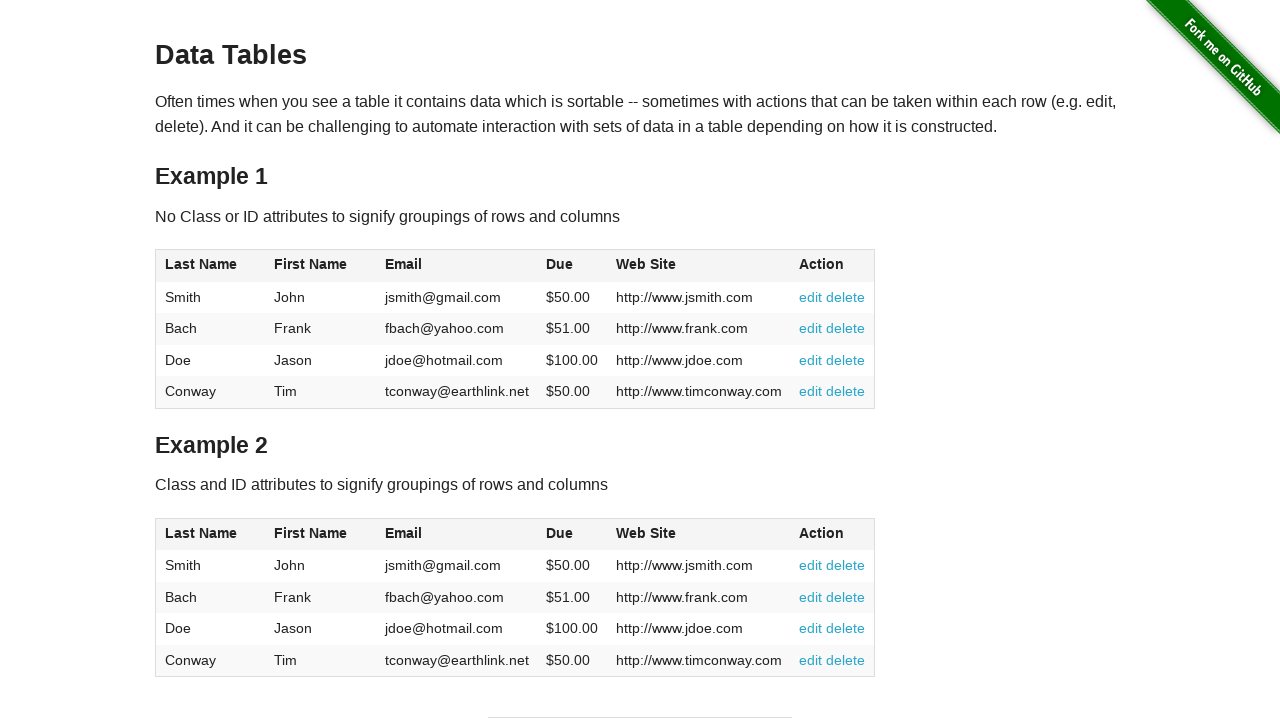

Clicked Due column header (4th column) first time for ascending sort at (572, 266) on #table1 thead tr th:nth-child(4)
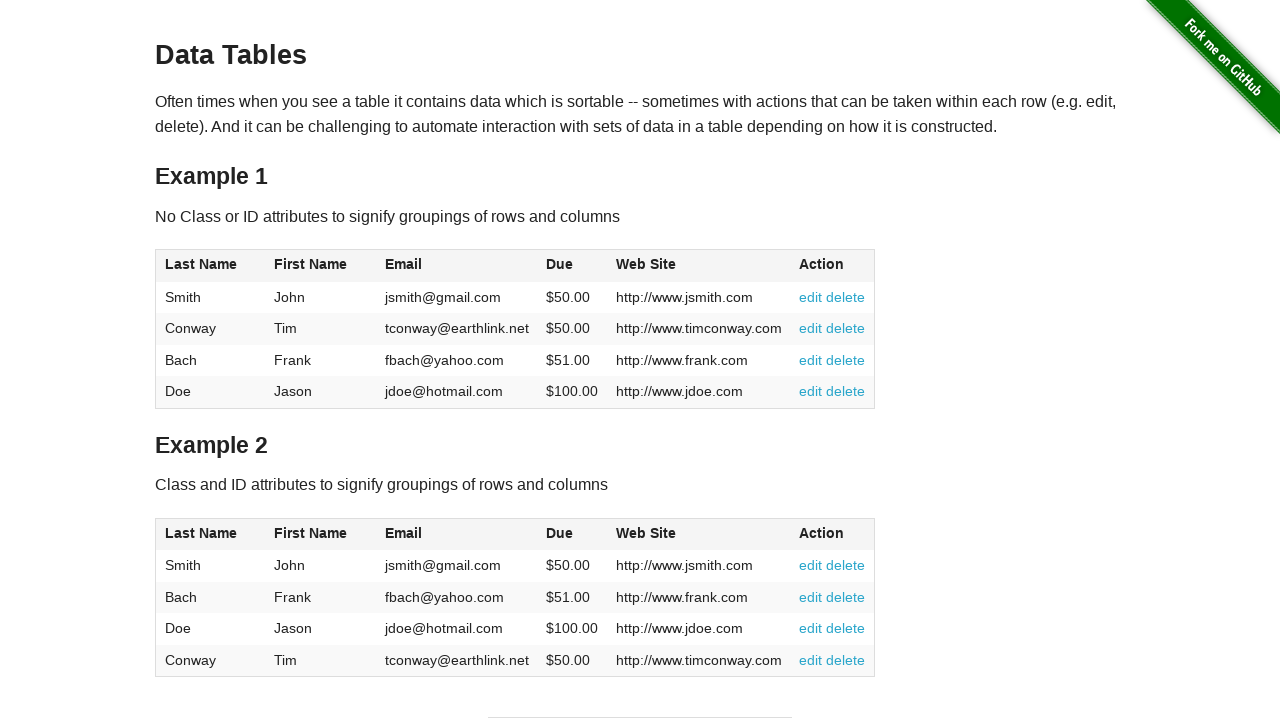

Clicked Due column header second time for descending sort at (572, 266) on #table1 thead tr th:nth-child(4)
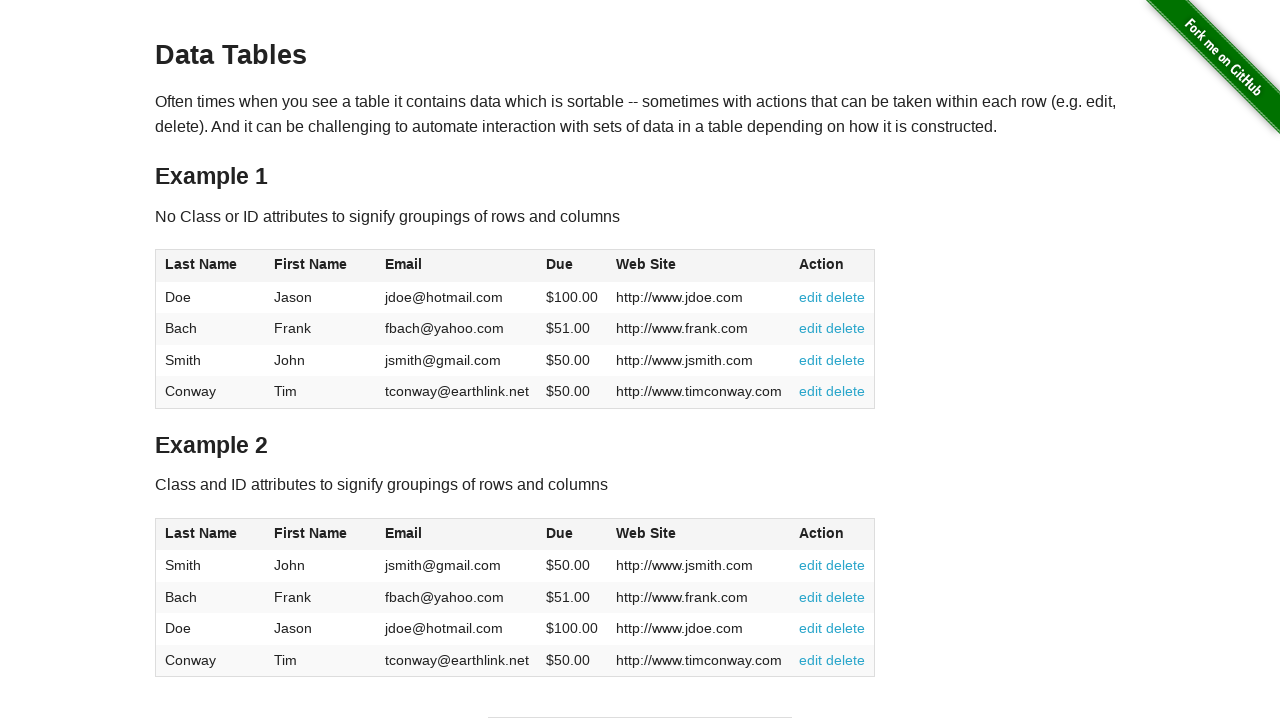

Waited for Due column values to load
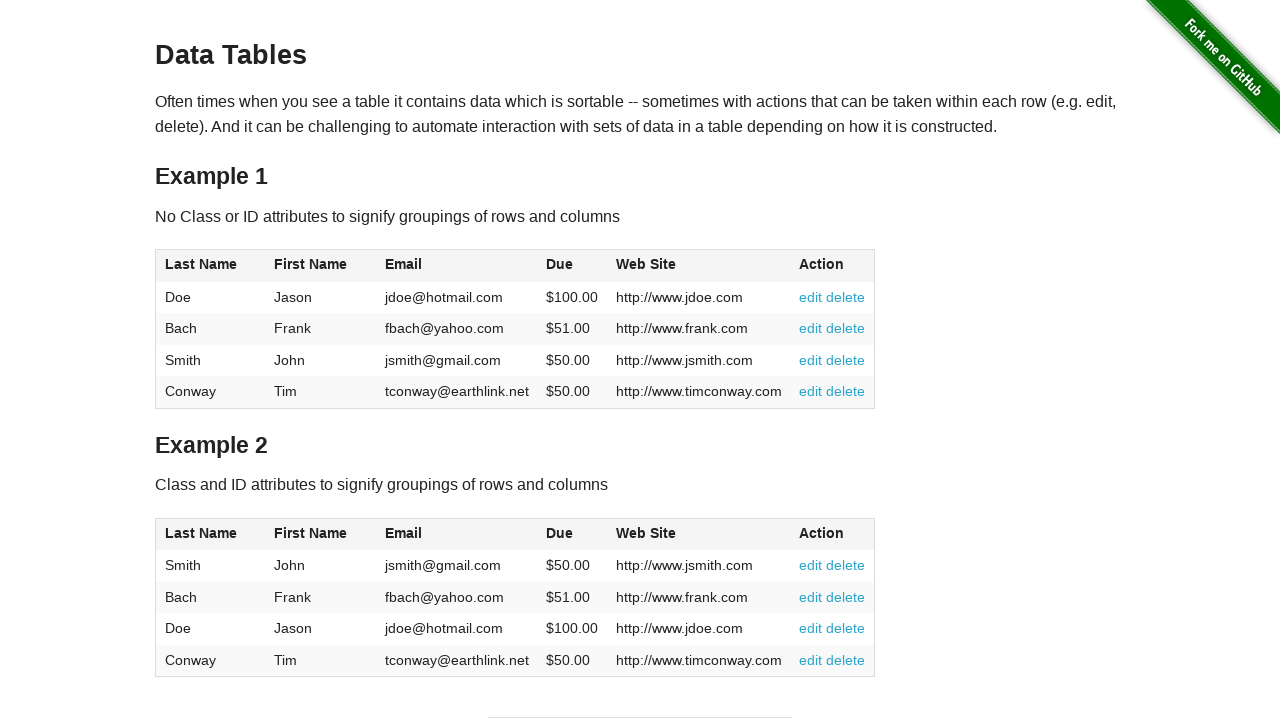

Retrieved all Due column cell elements
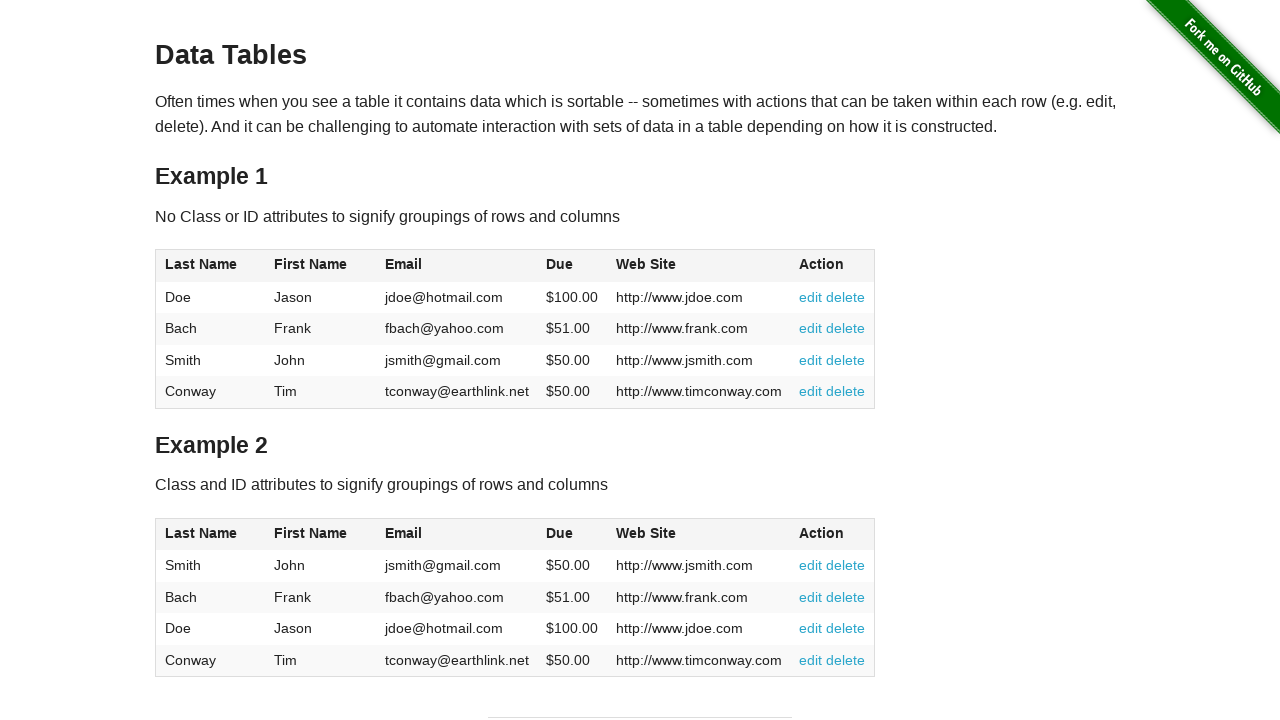

Extracted and converted 4 Due values to floats
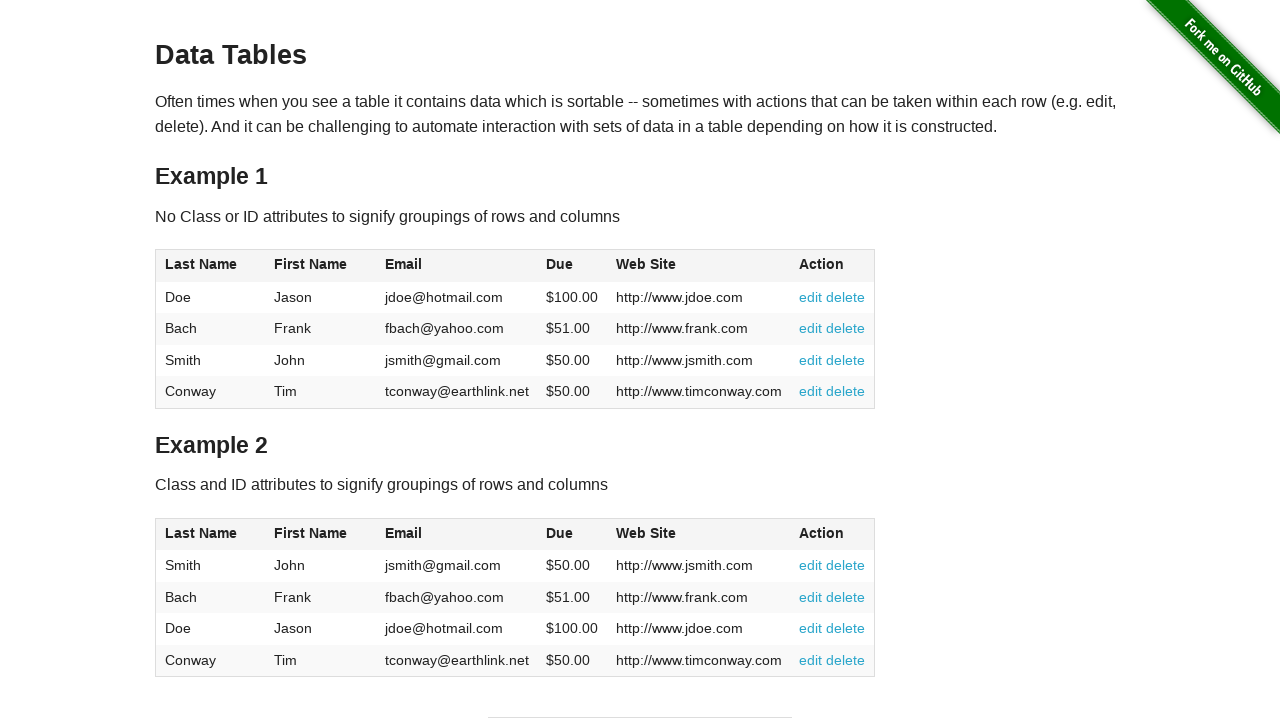

Verified Due column is sorted in descending order
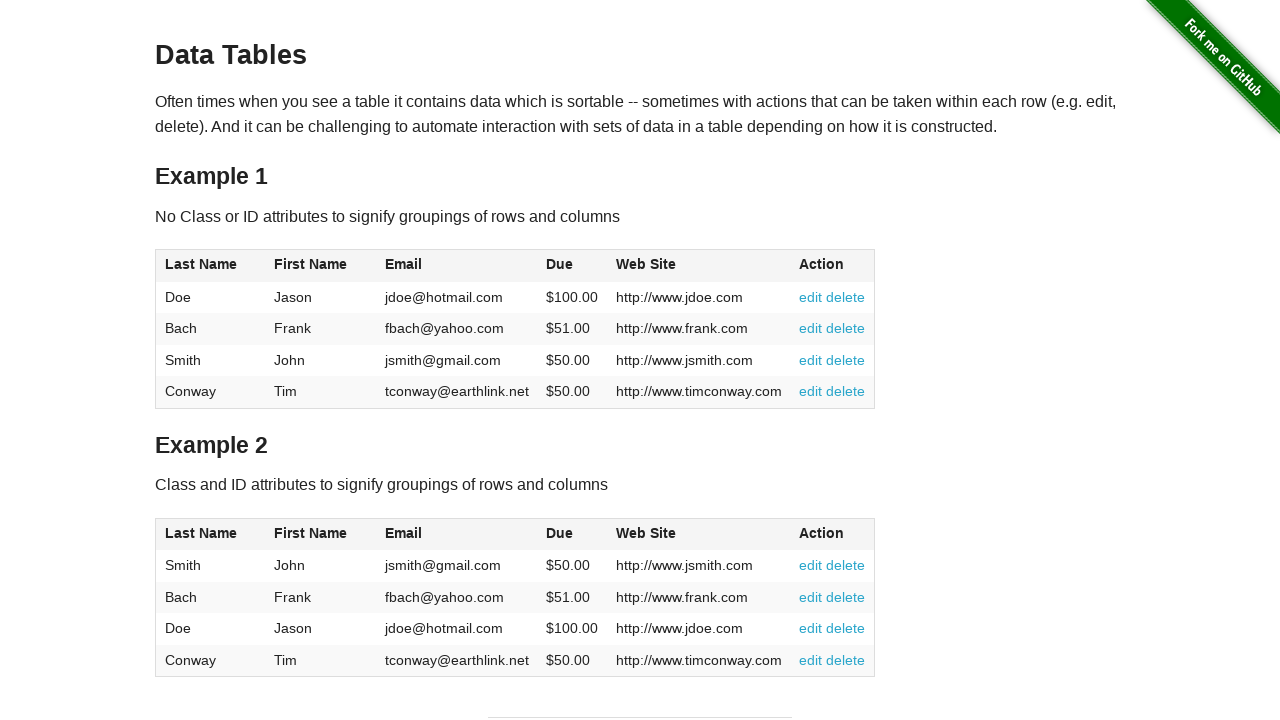

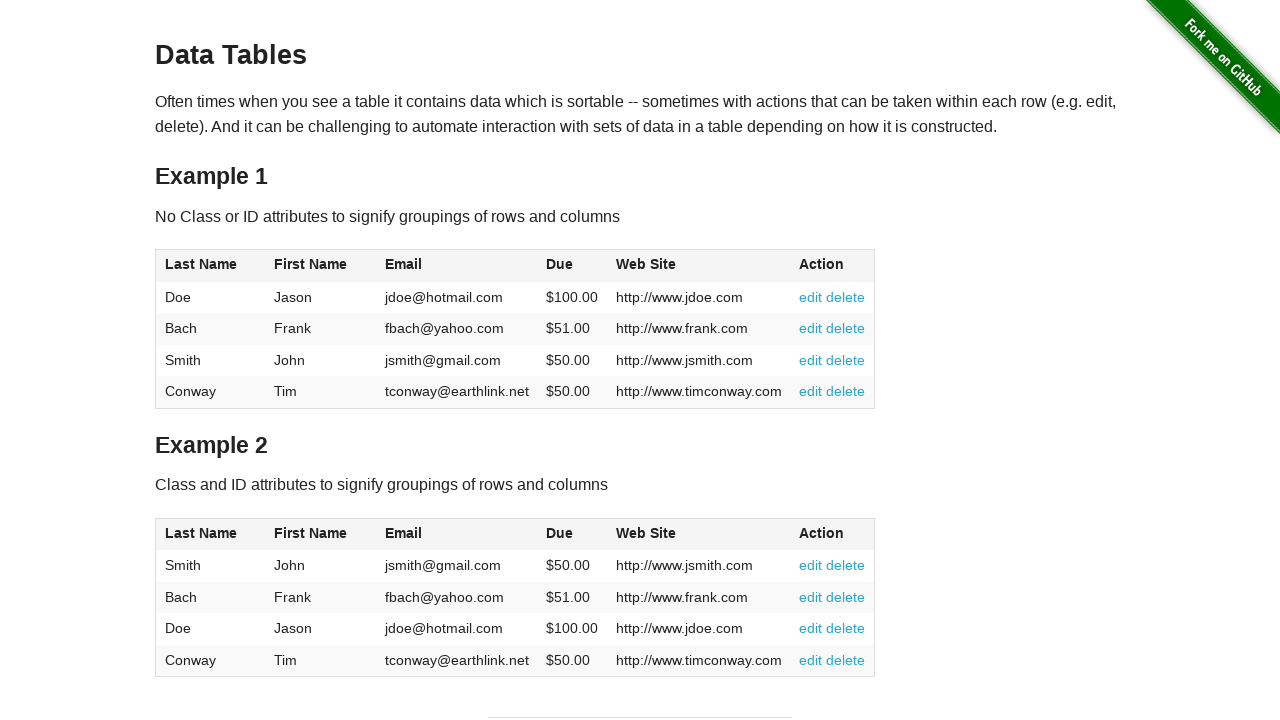